Tests checkbox functionality by clicking on a checkbox option

Starting URL: https://rahulshettyacademy.com/AutomationPractice/#

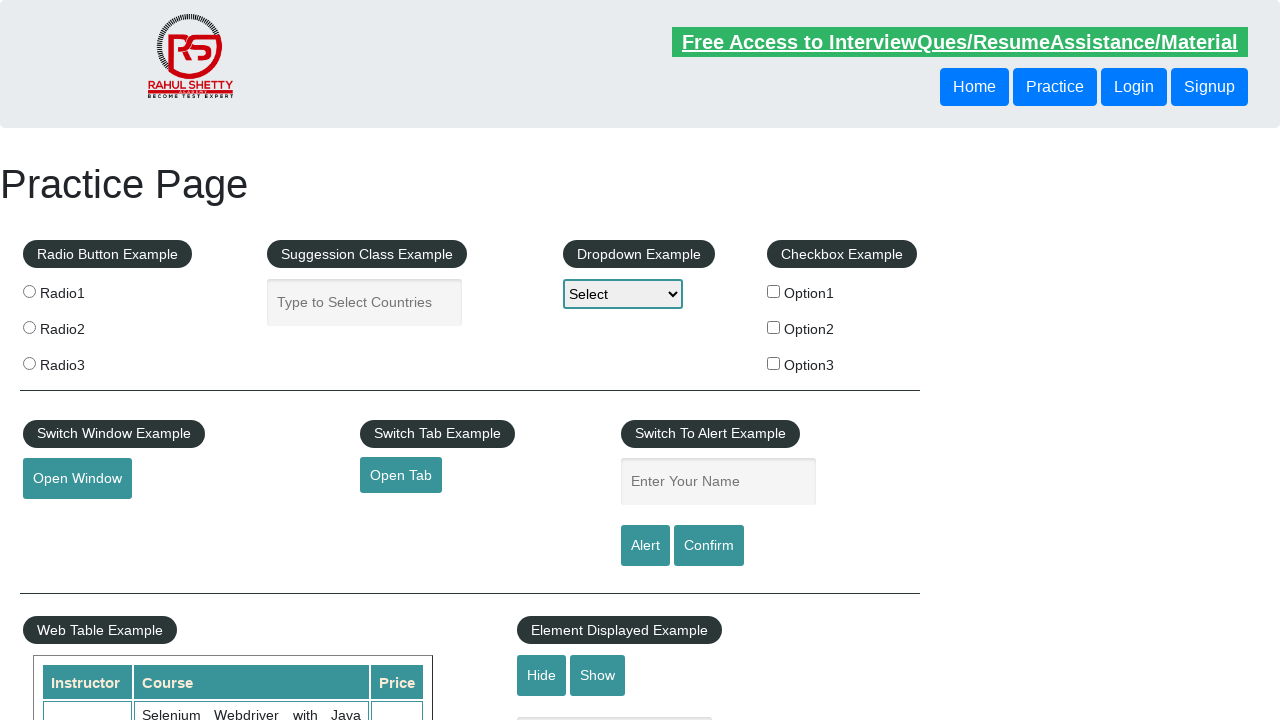

Navigated to AutomationPractice test page
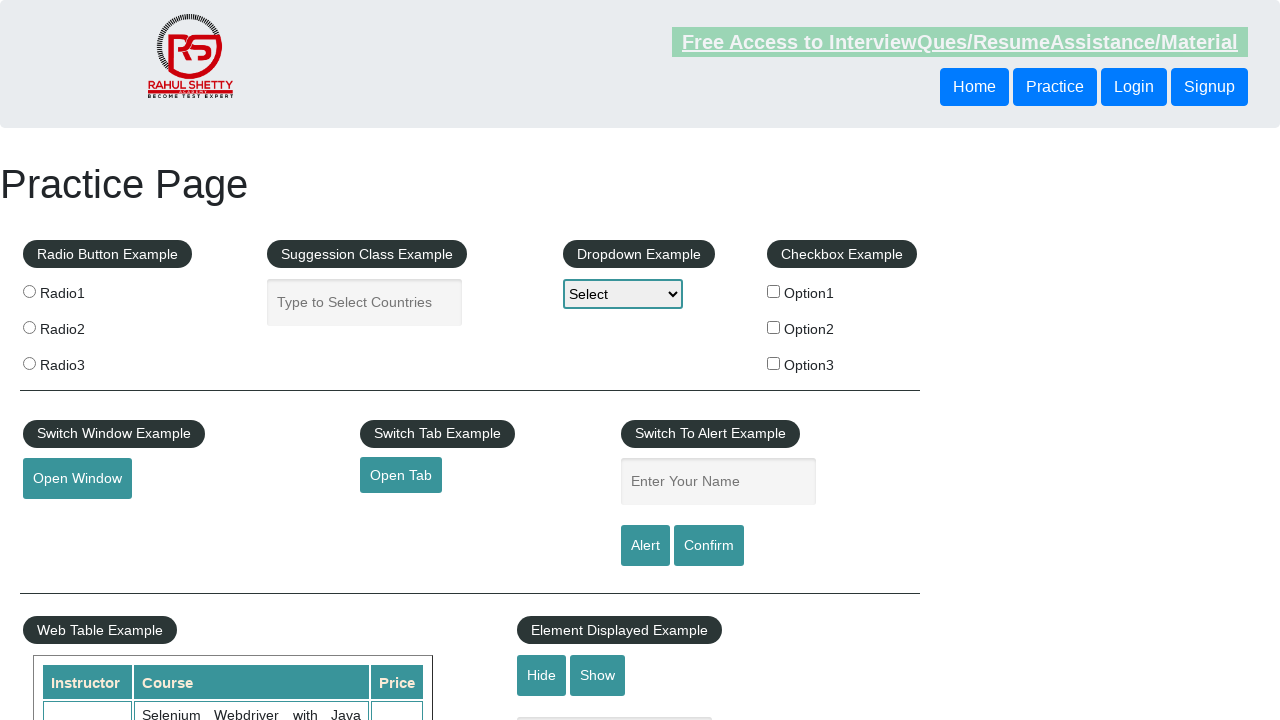

Clicked checkbox option 1 at (774, 291) on input[name='checkBoxOption1']
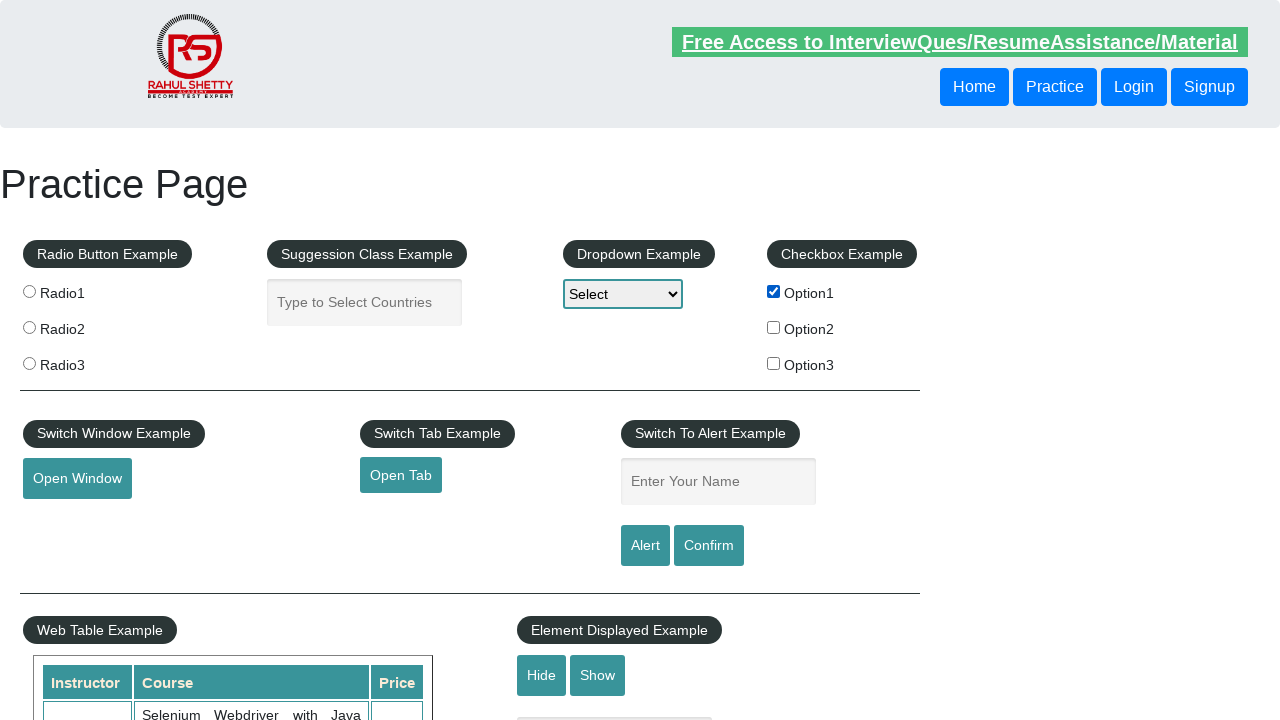

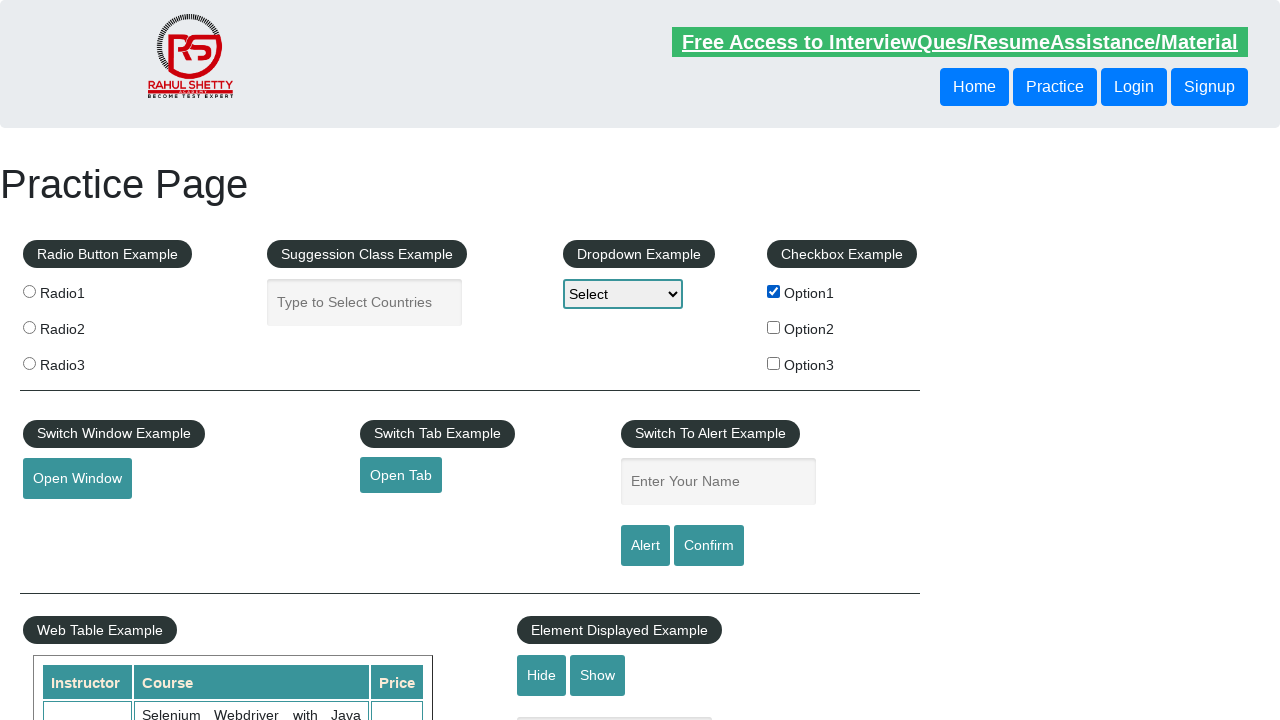